Tests a text box form by filling in user information fields (name, email, addresses) and submitting the form

Starting URL: https://demoqa.com/text-box

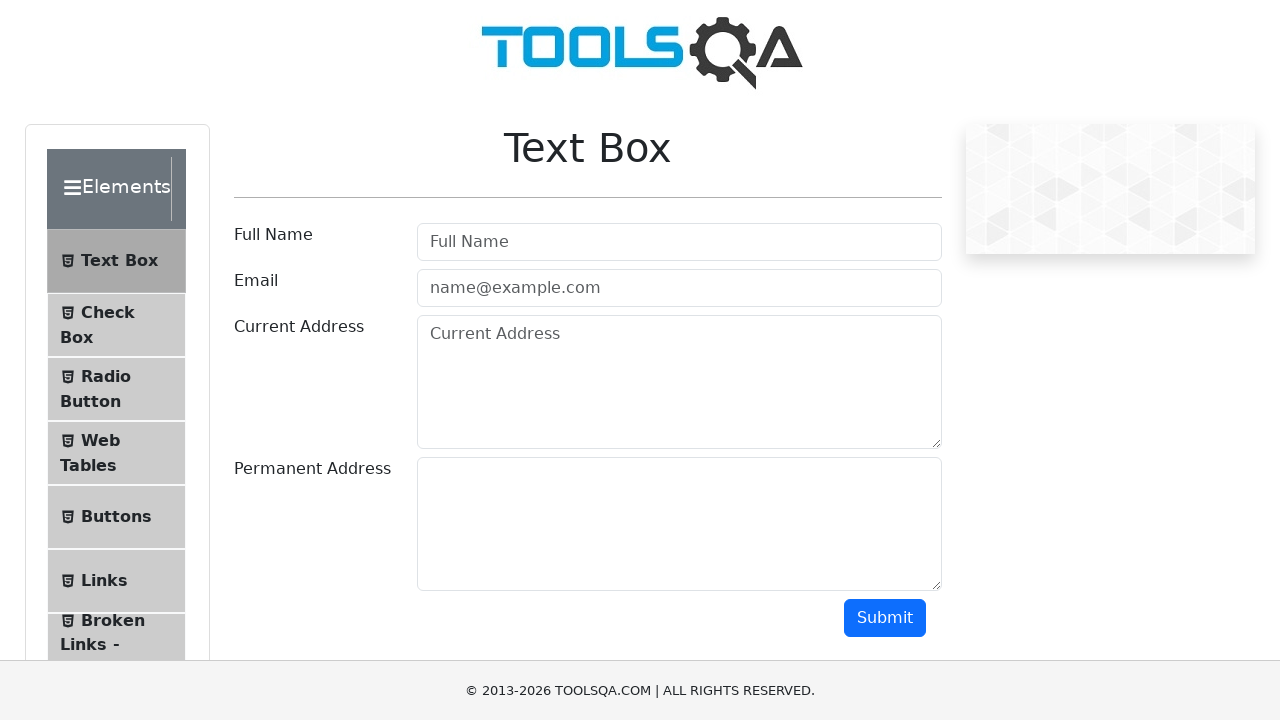

Filled username field with 'sonia' on #userName
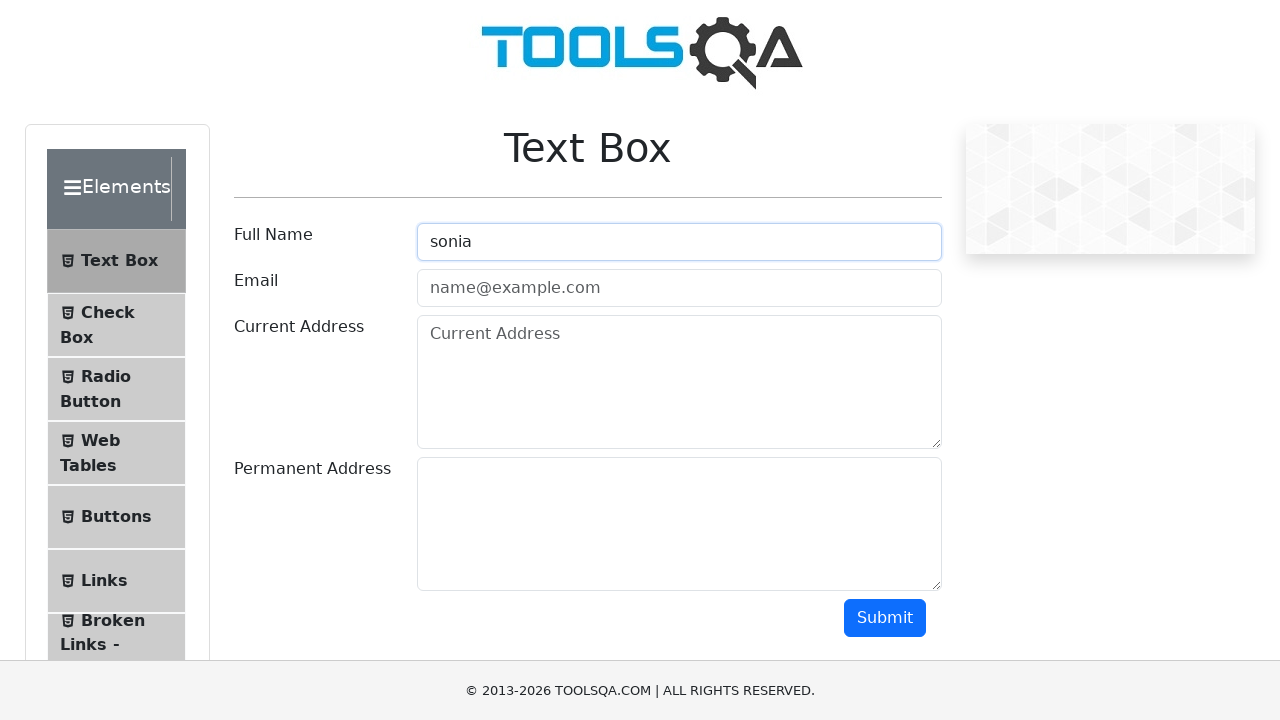

Filled email field with 'sonia@gmail.com' on #userEmail
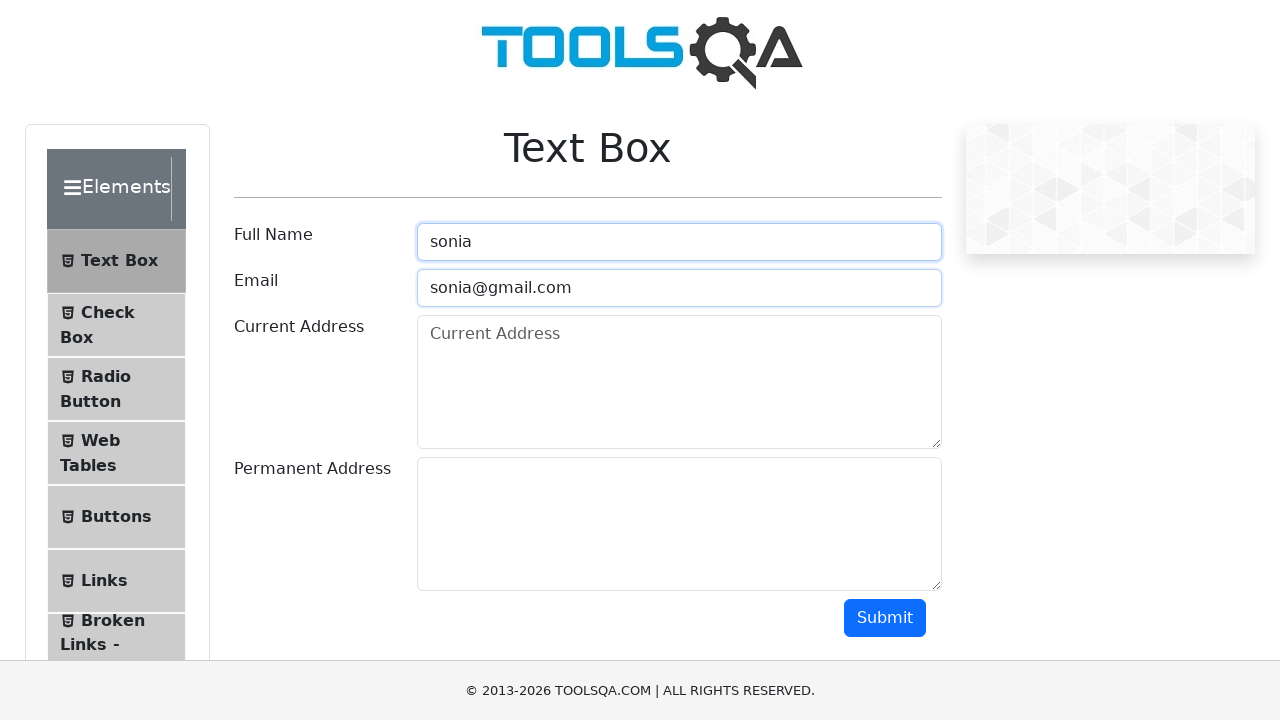

Filled current address field with 'direccion actual Tiquipaya' on #currentAddress
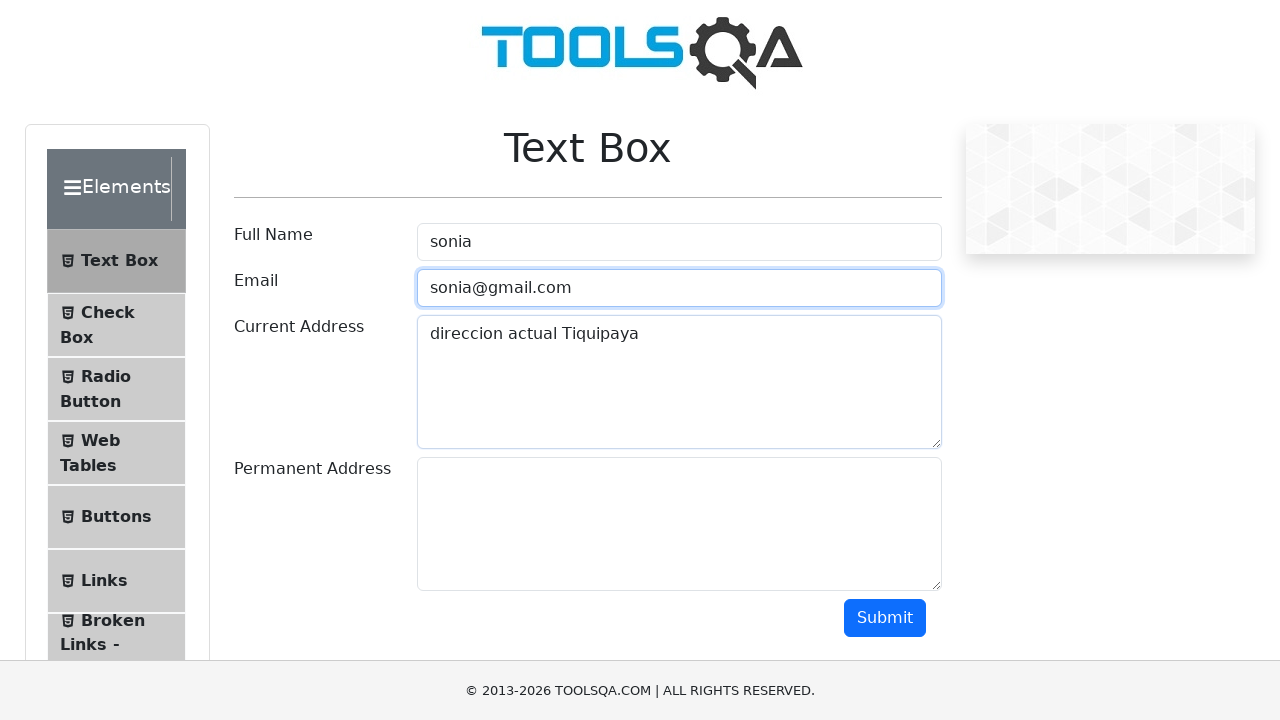

Filled permanent address field with 'bolivia tiquipaya' on #permanentAddress
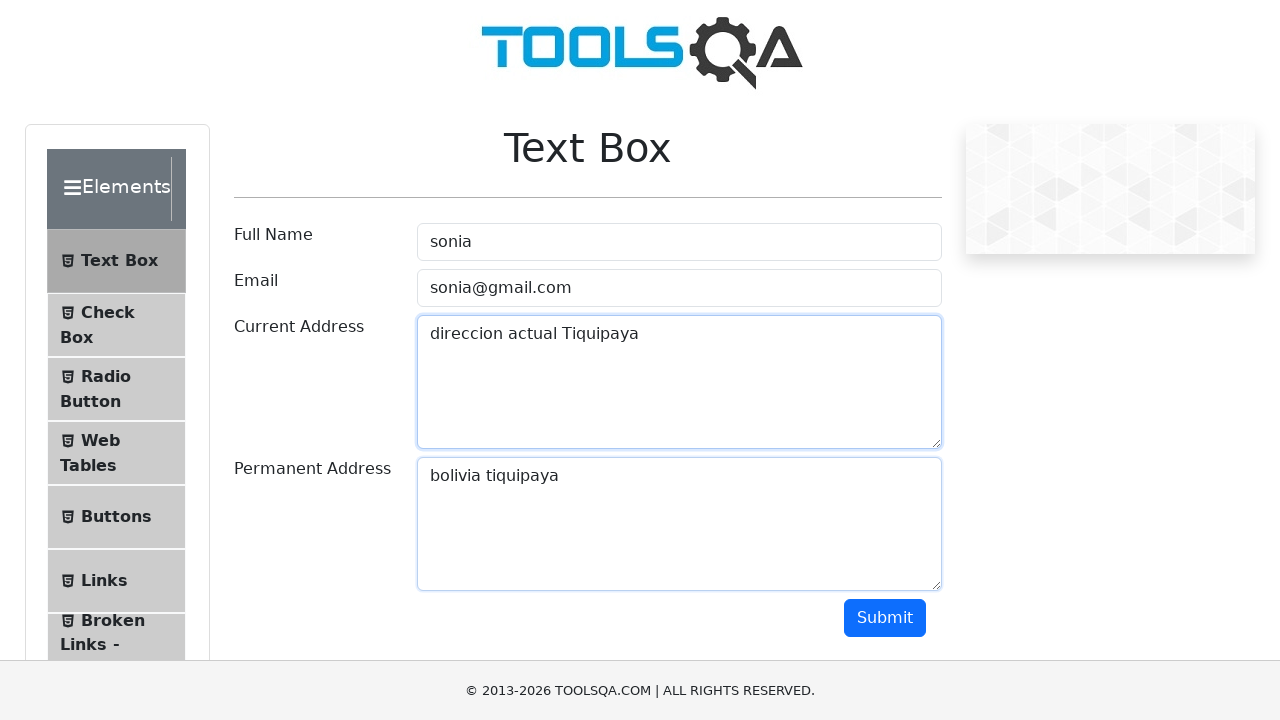

Scrolled down to make submit button visible
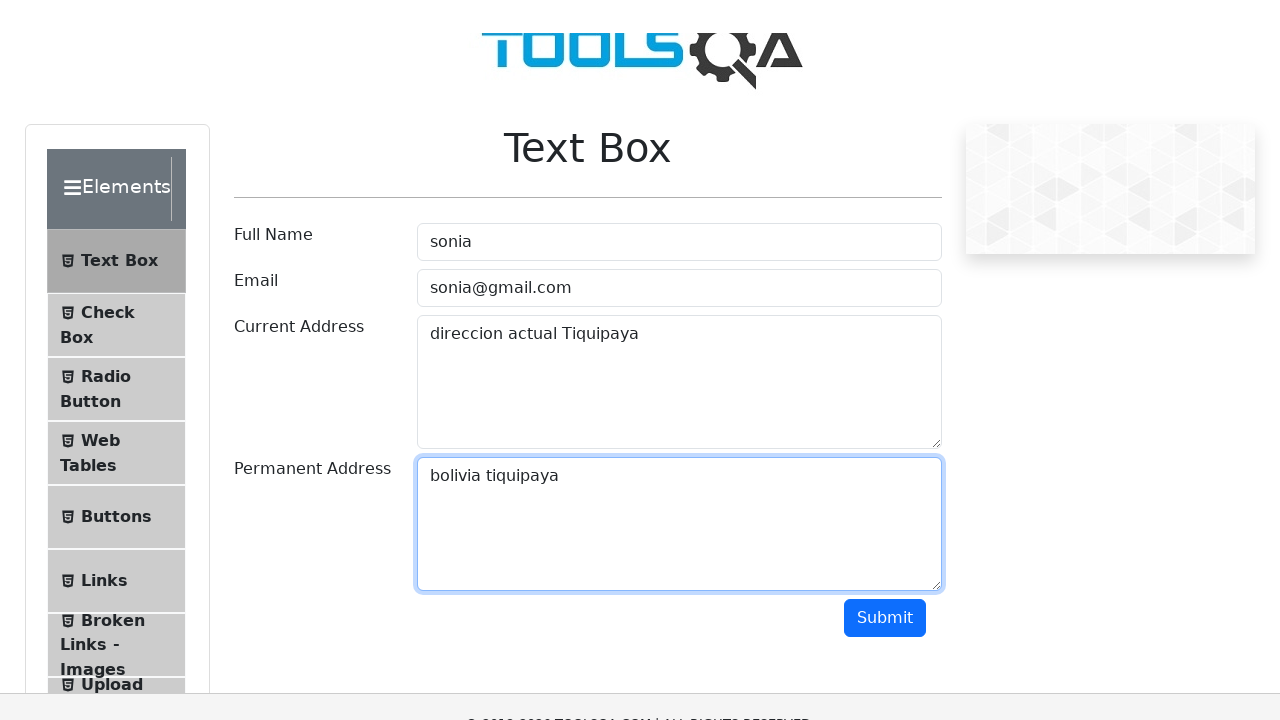

Clicked submit button to submit the form at (885, 318) on #submit
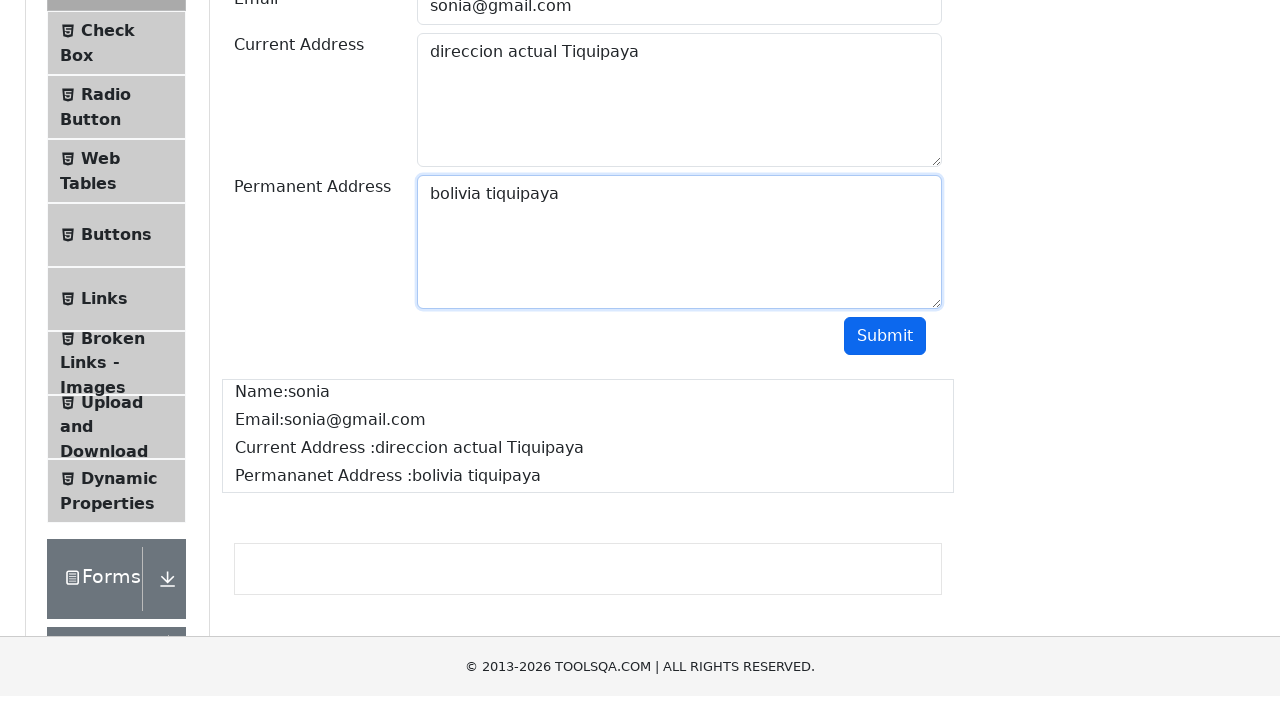

Waited for form submission to complete
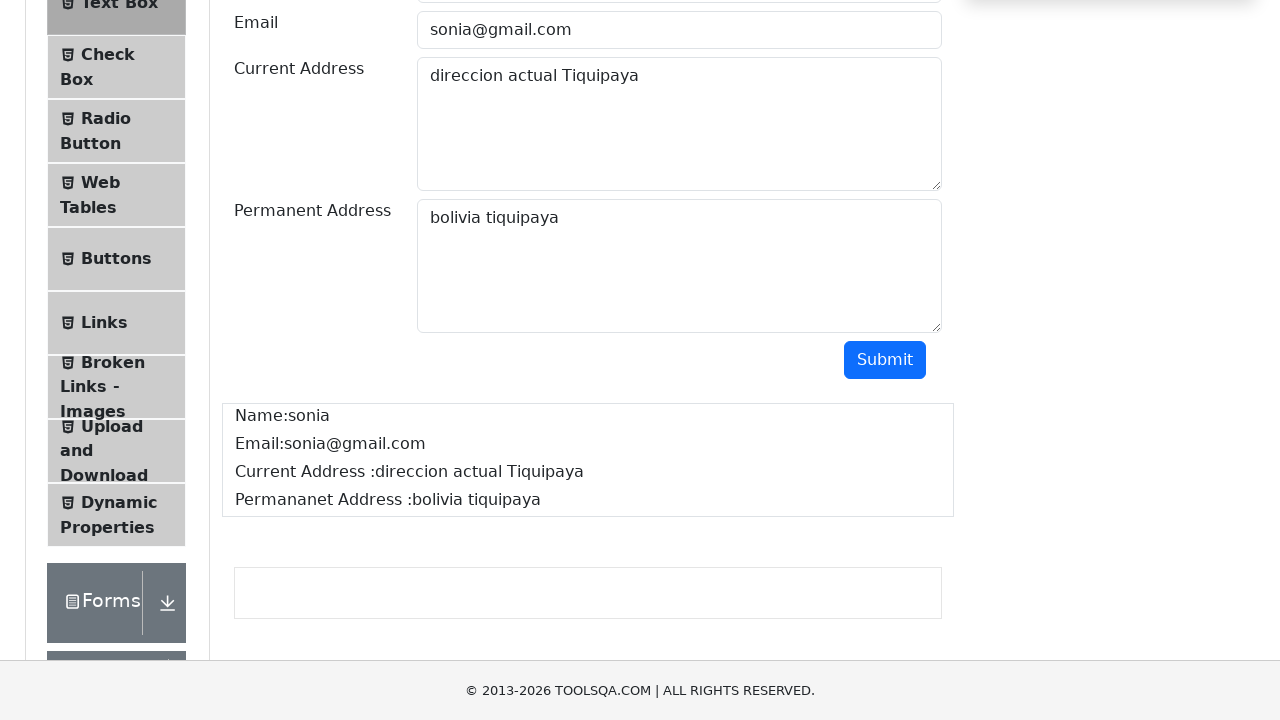

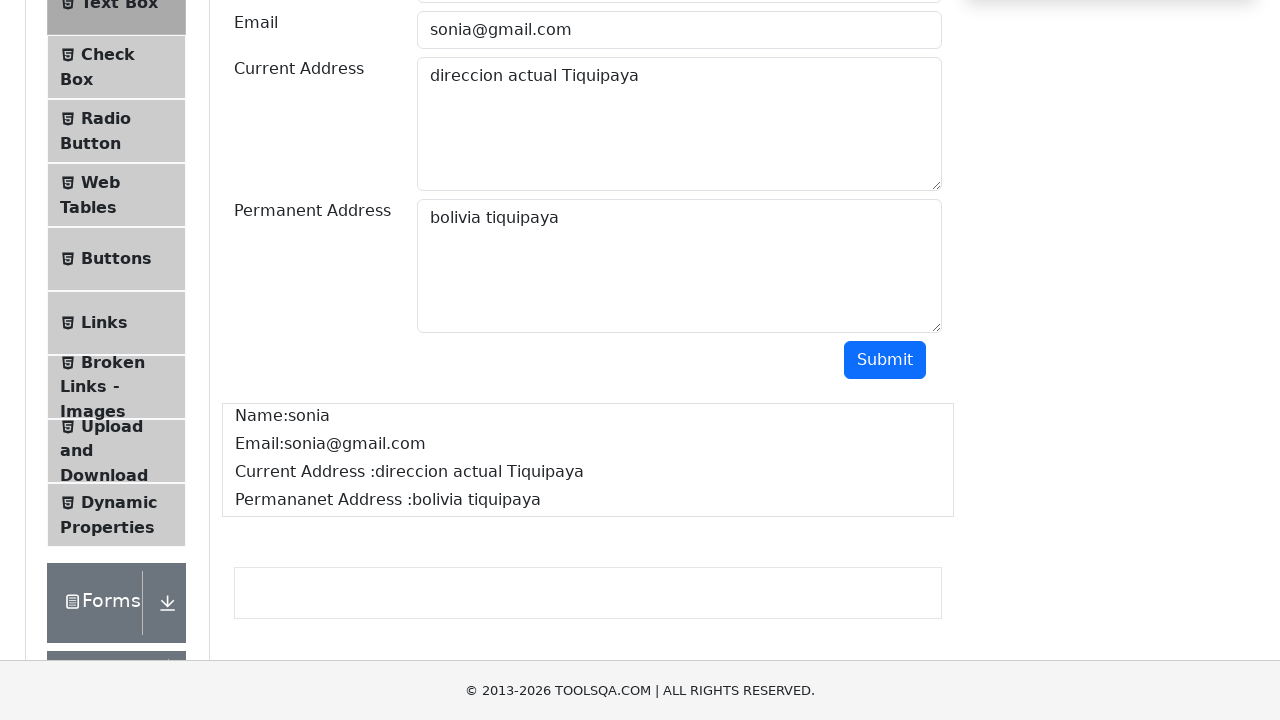